Tests modal dialog functionality by opening small and large modals and verifying their content

Starting URL: https://demoqa.com/modal-dialogs

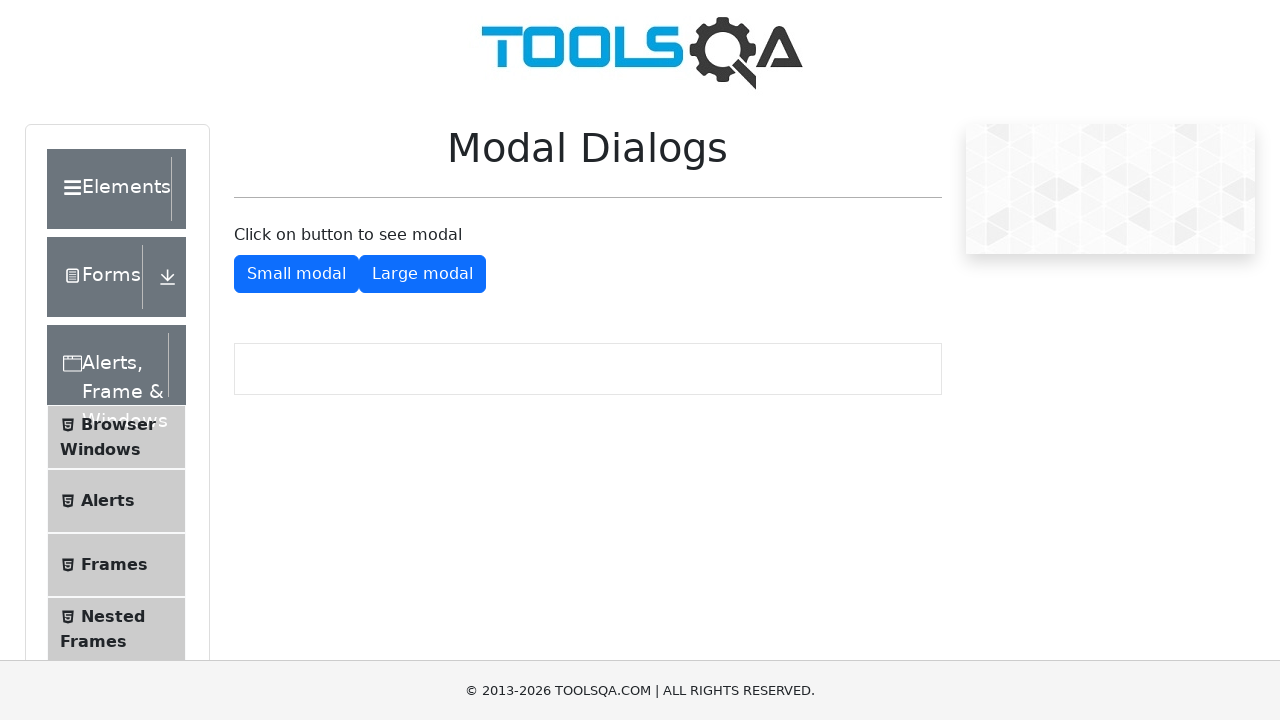

Small Modal button loaded
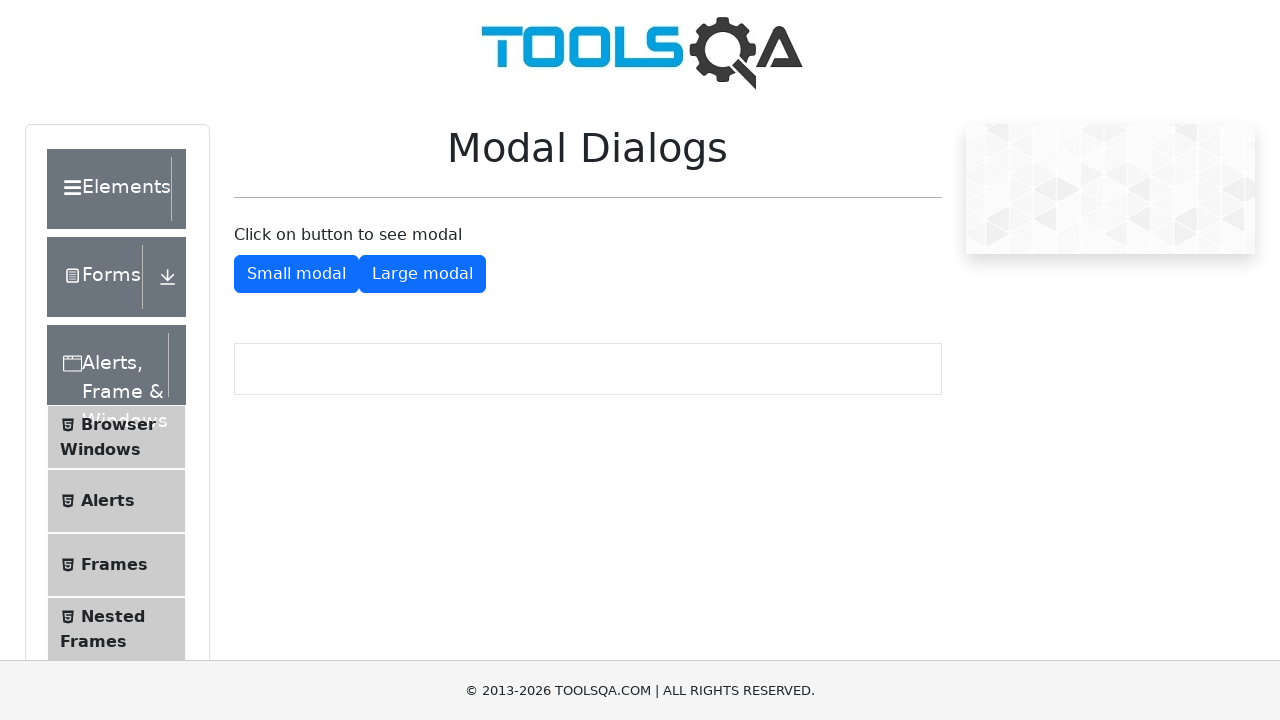

Clicked Small Modal button at (296, 274) on #showSmallModal
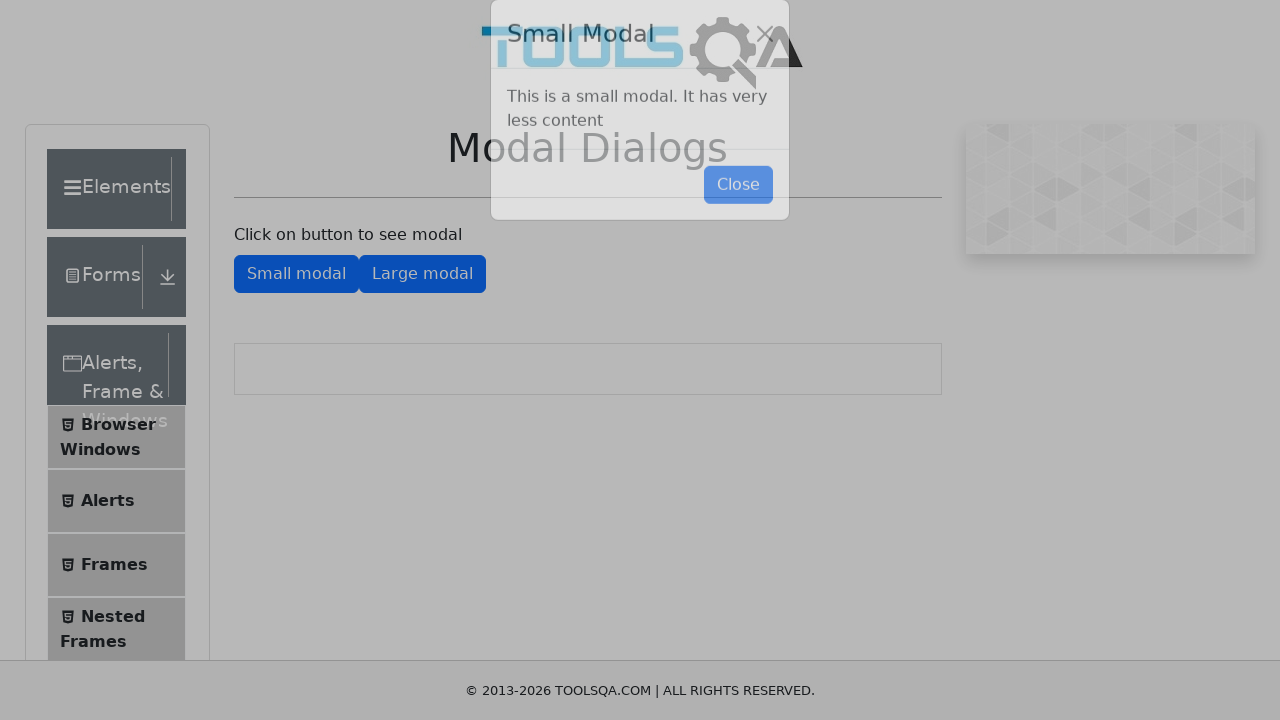

Small modal content appeared
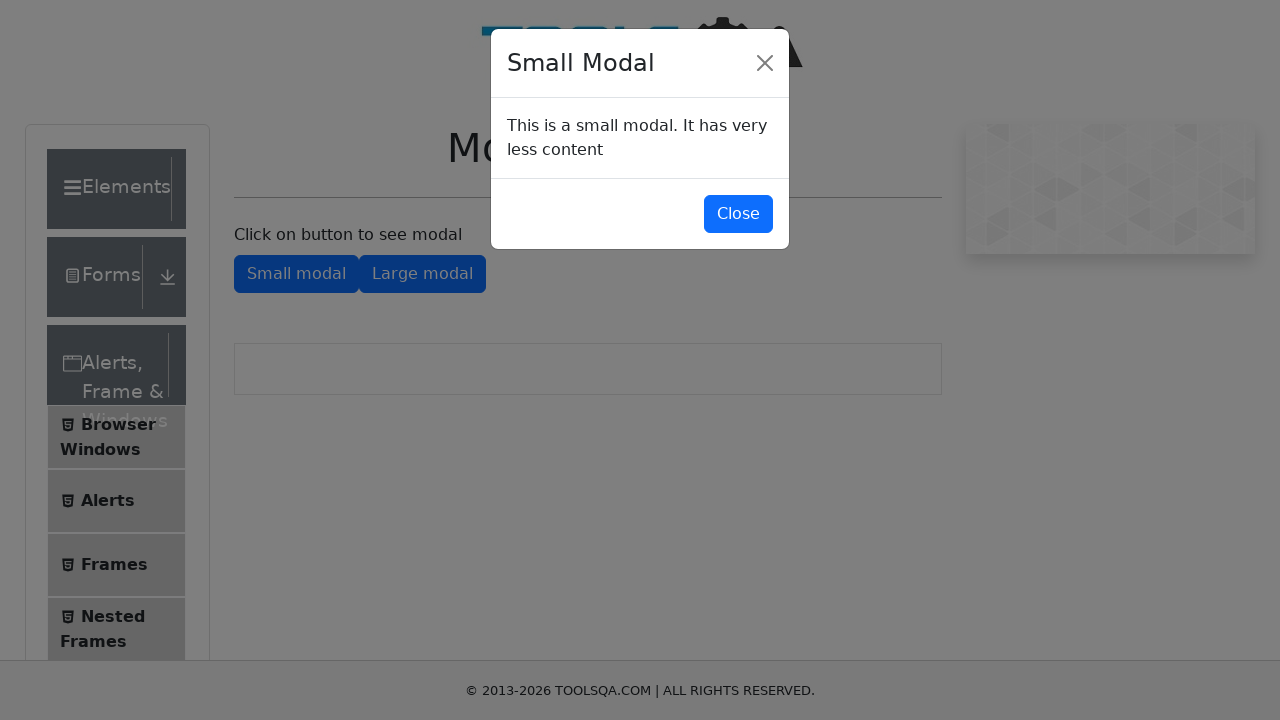

Small modal body loaded
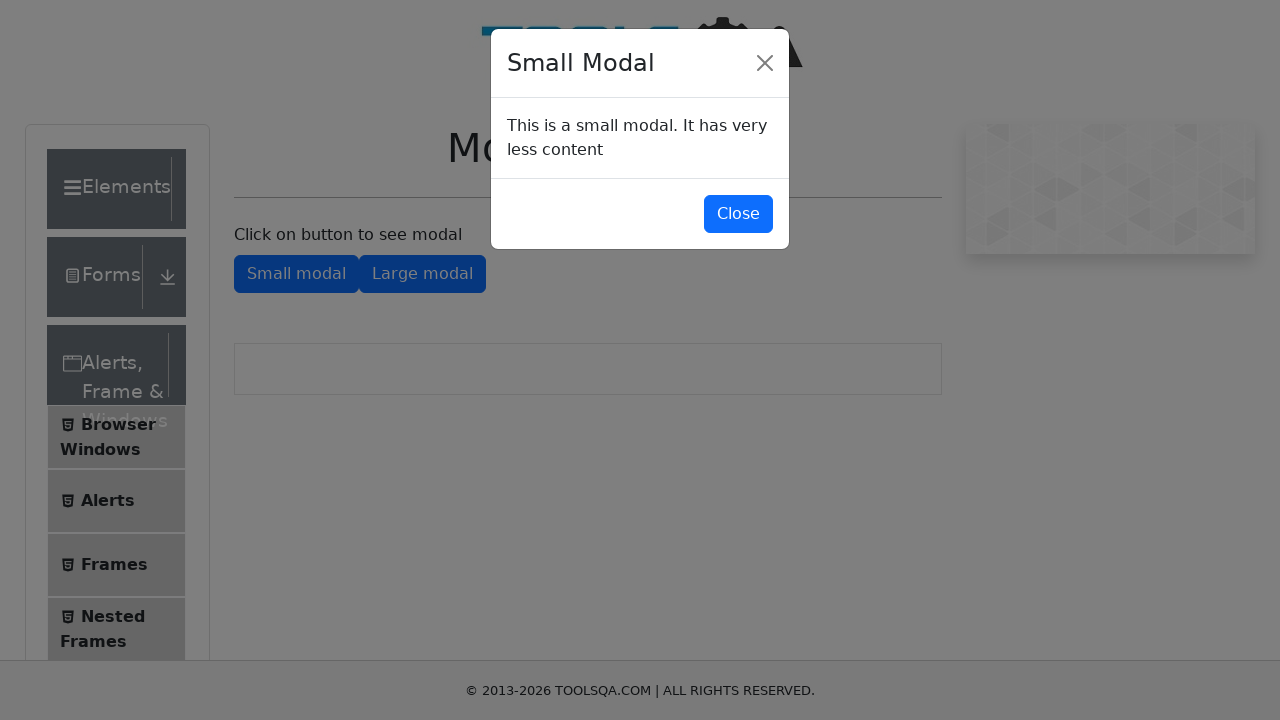

Clicked button to close small modal at (738, 214) on #closeSmallModal
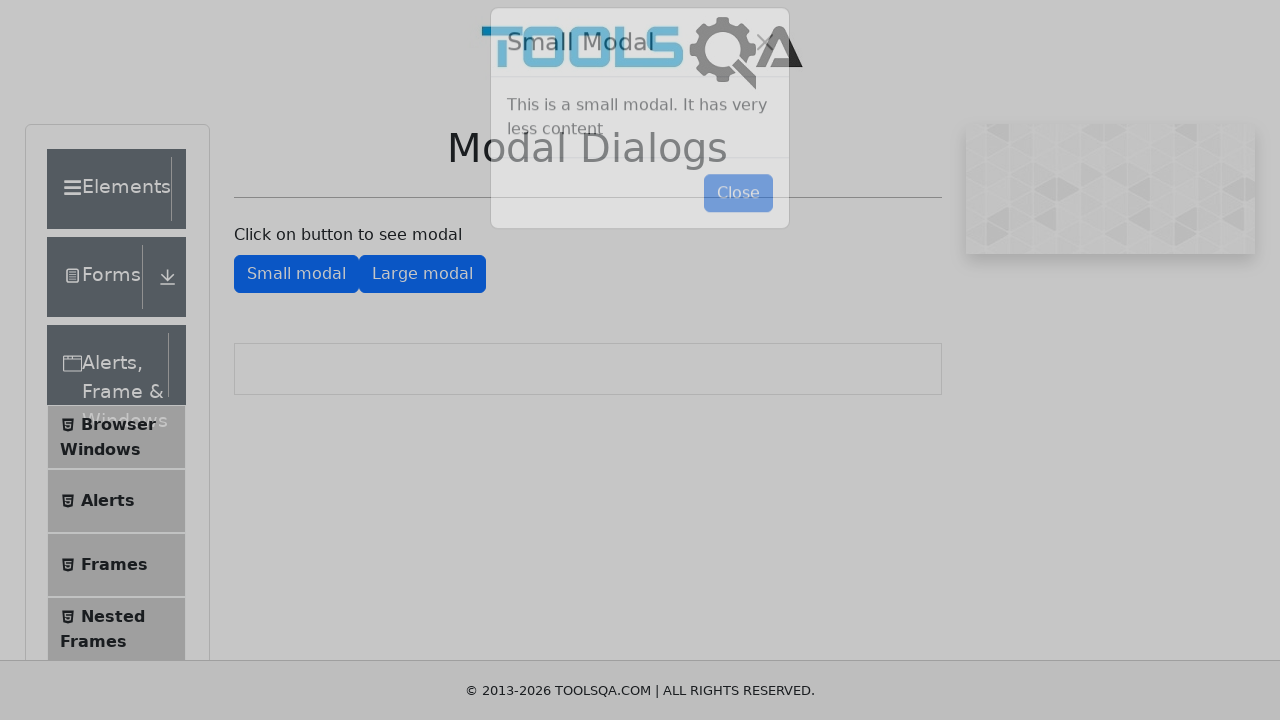

Small modal closed and hidden
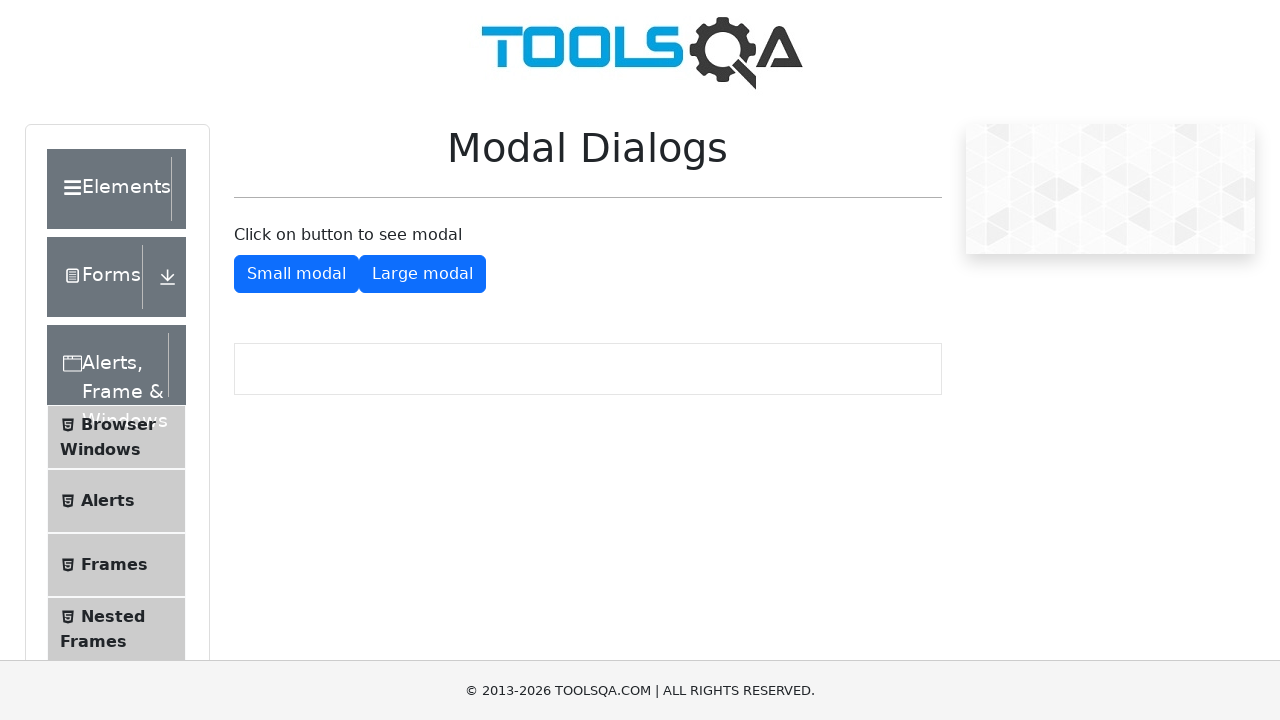

Clicked Large Modal button at (422, 274) on #showLargeModal
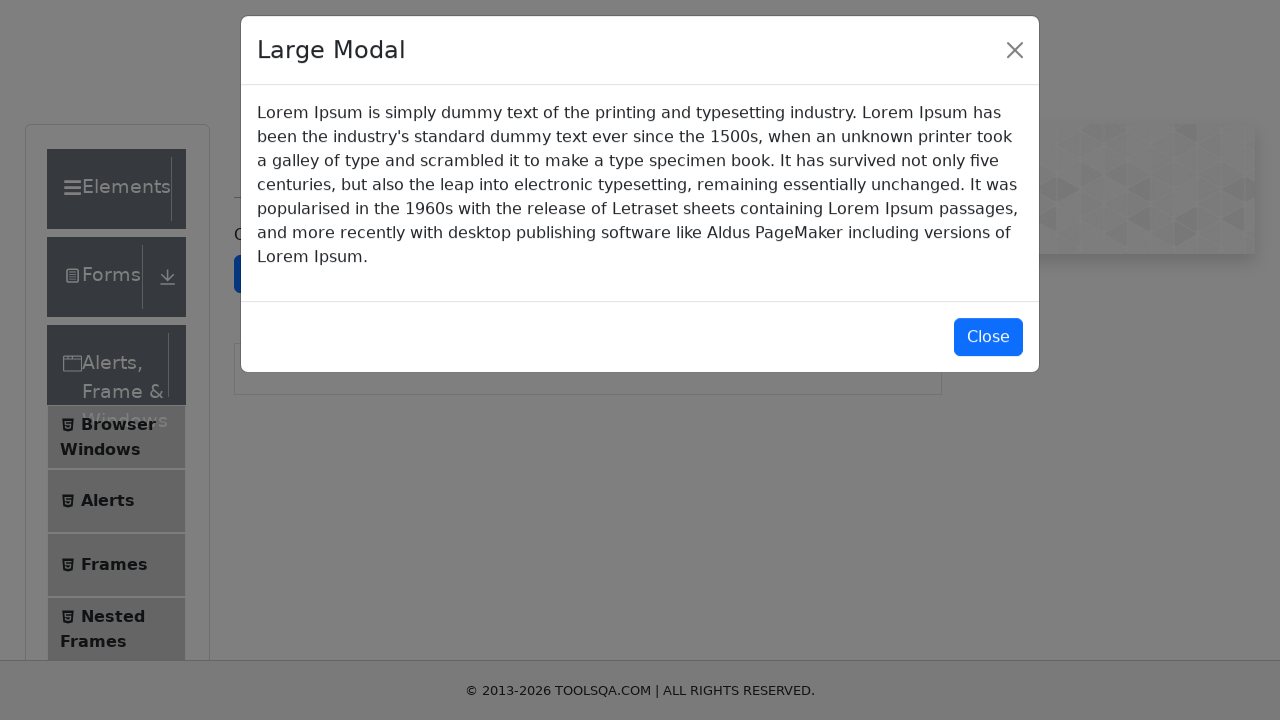

Large modal content appeared
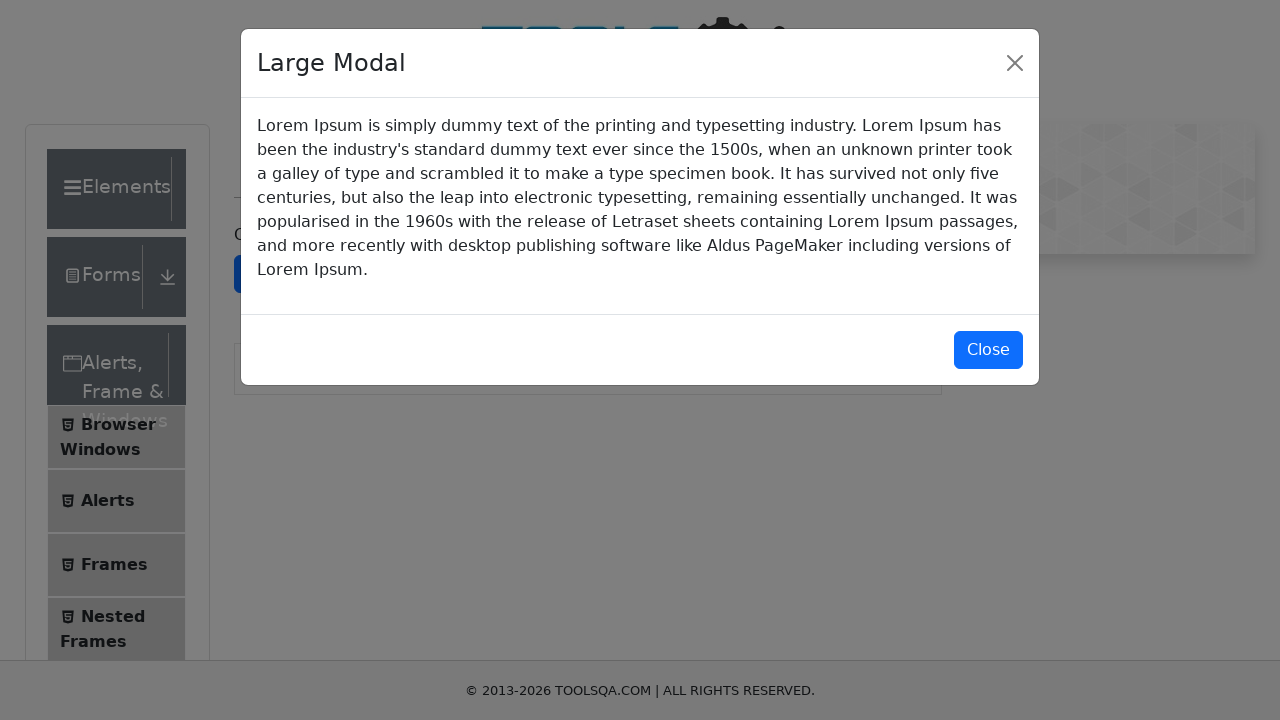

Large modal body loaded
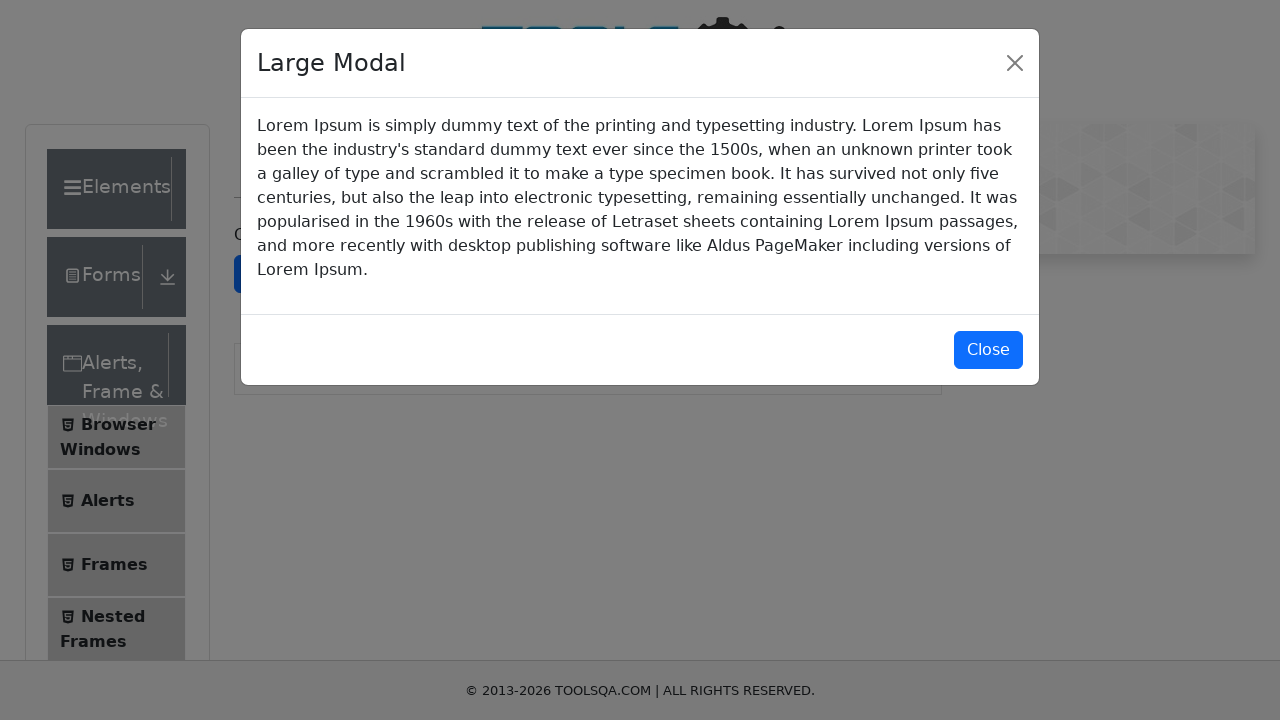

Clicked button to close large modal at (988, 350) on #closeLargeModal
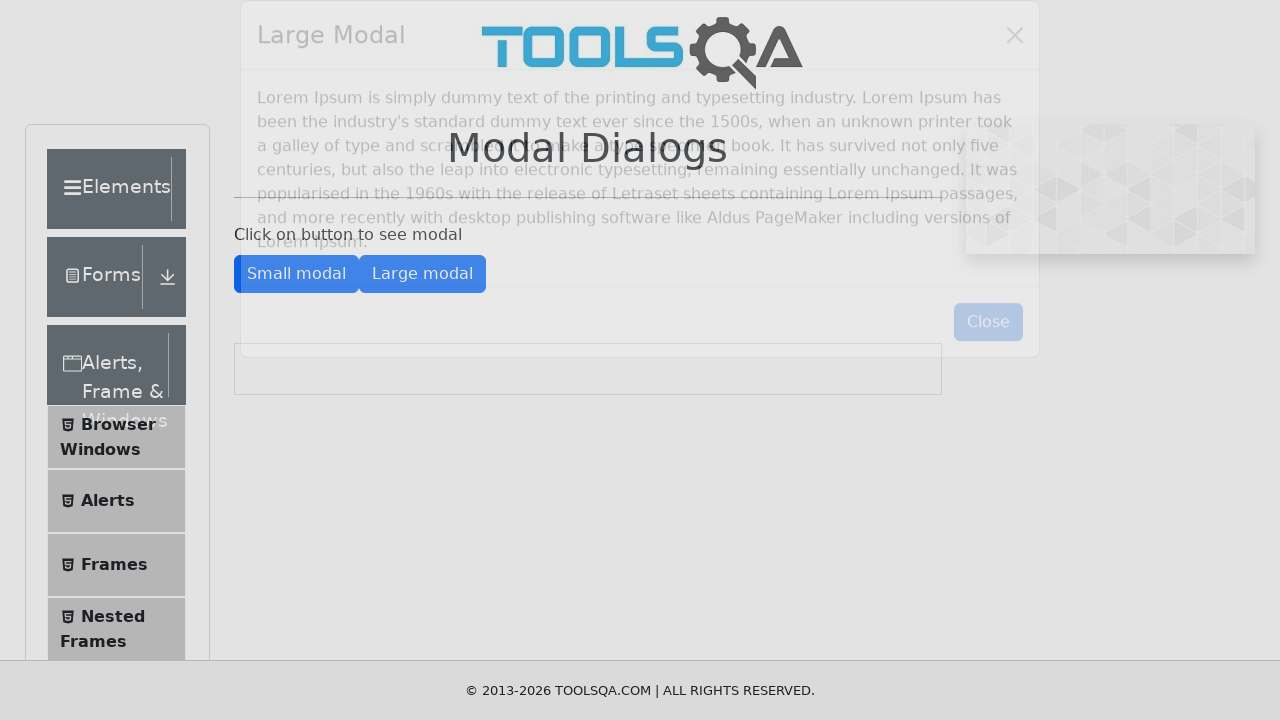

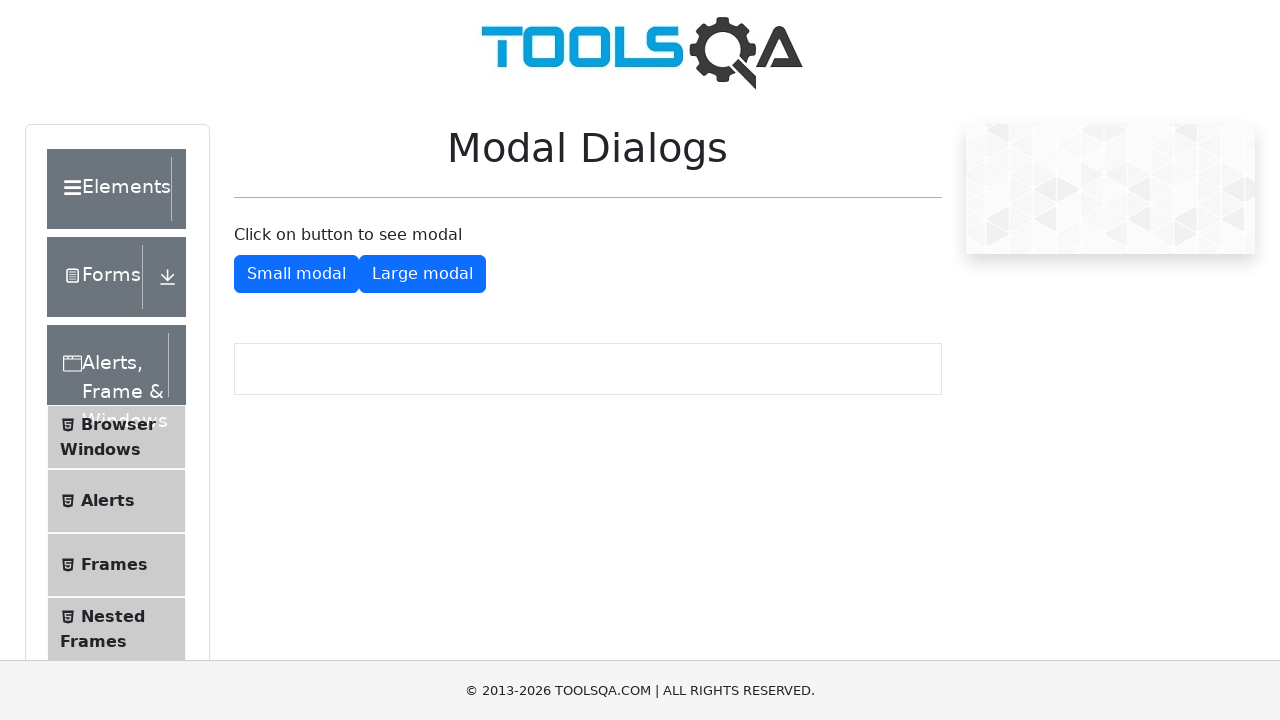